Tests the appointment planner application by navigating to the doctors section, clicking the add new doctor button, and entering a doctor name in the form.

Starting URL: https://ej2.syncfusion.com/showcase/angular/appointmentplanner/#/dashboard

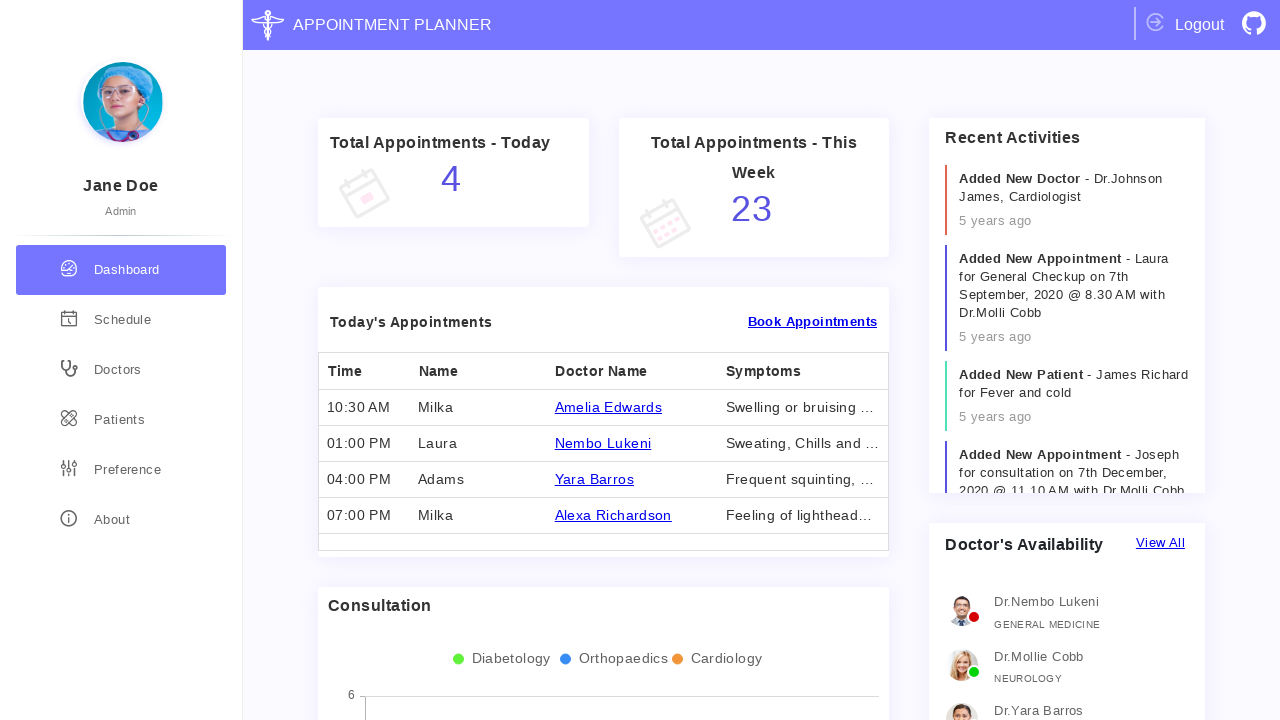

Clicked on the Doctors navigation button at (121, 370) on div[routerLink='/doctors']
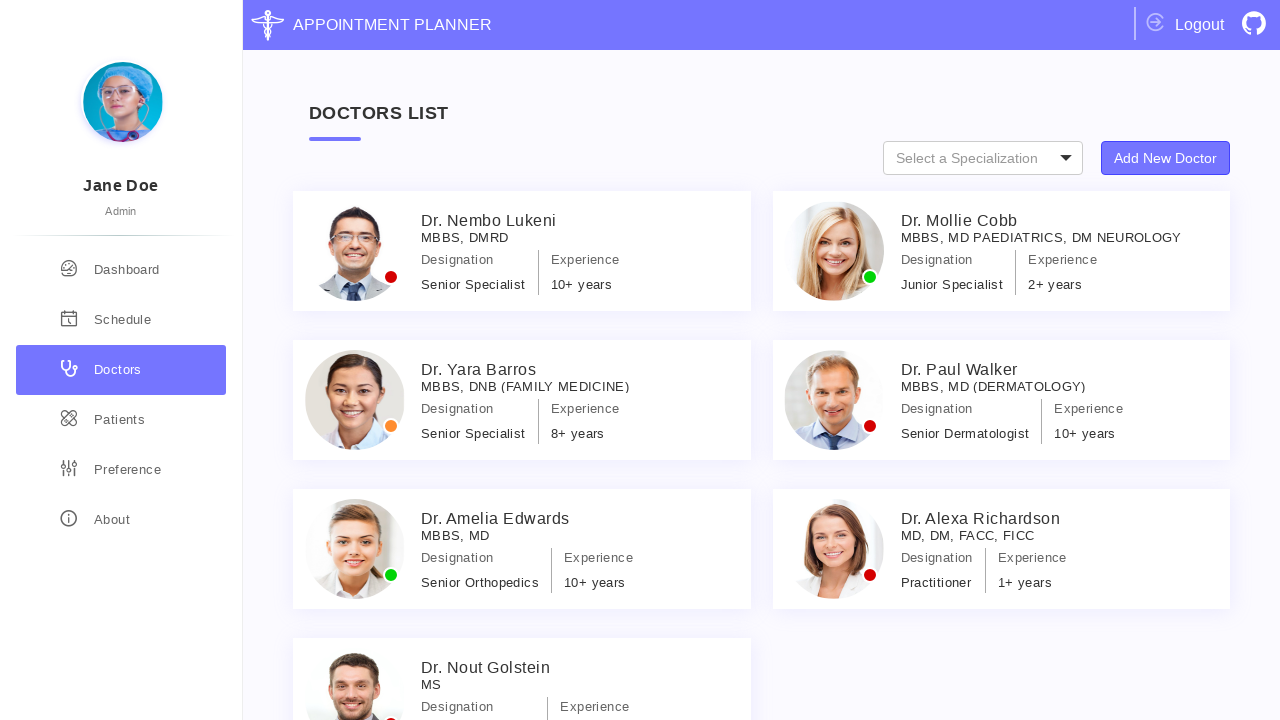

Doctors page loaded and Add New Doctor button is visible
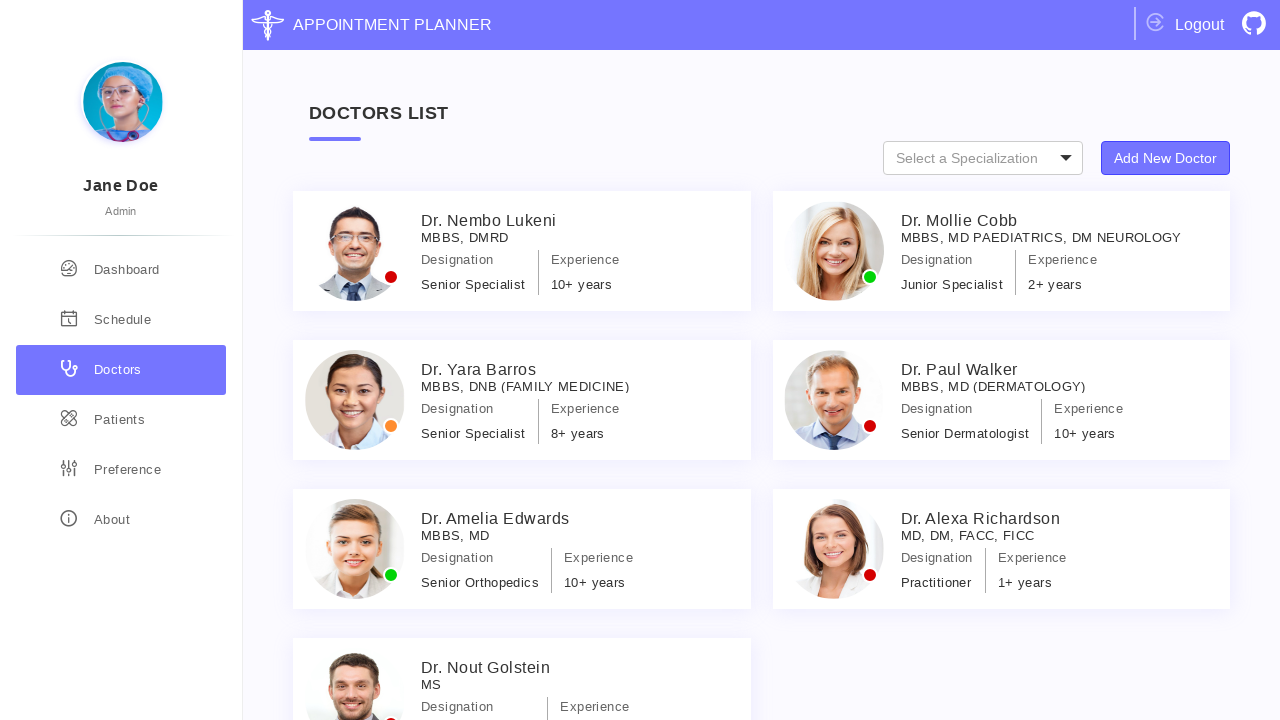

Clicked the Add New Doctor button at (1166, 158) on .specialization-types button.e-control
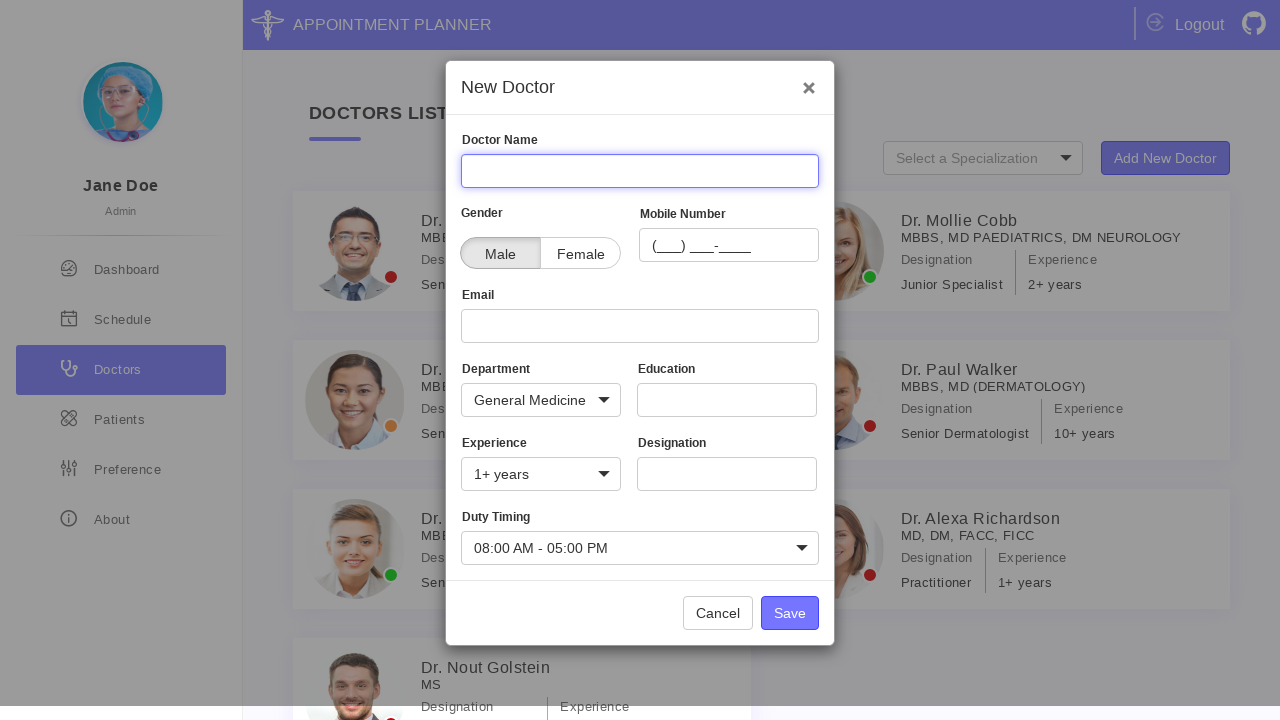

Doctor name input field is visible
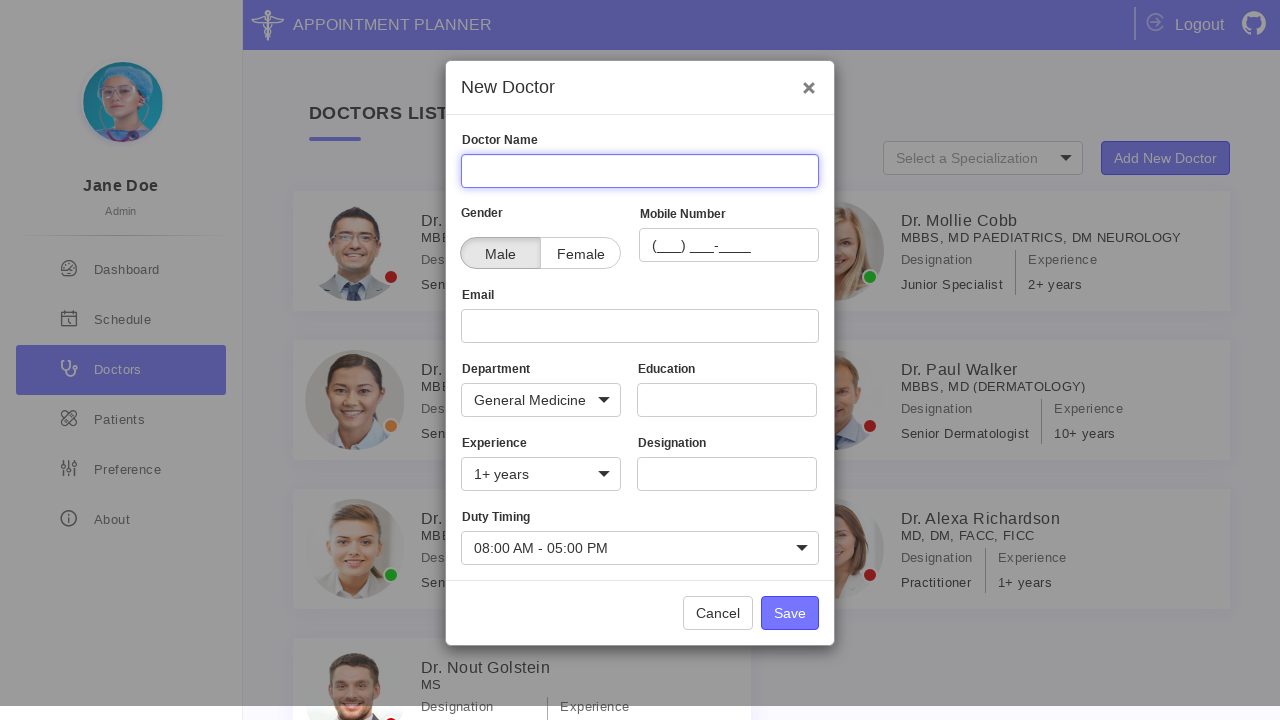

Entered 'John Doe' in the doctor name field on #Name input
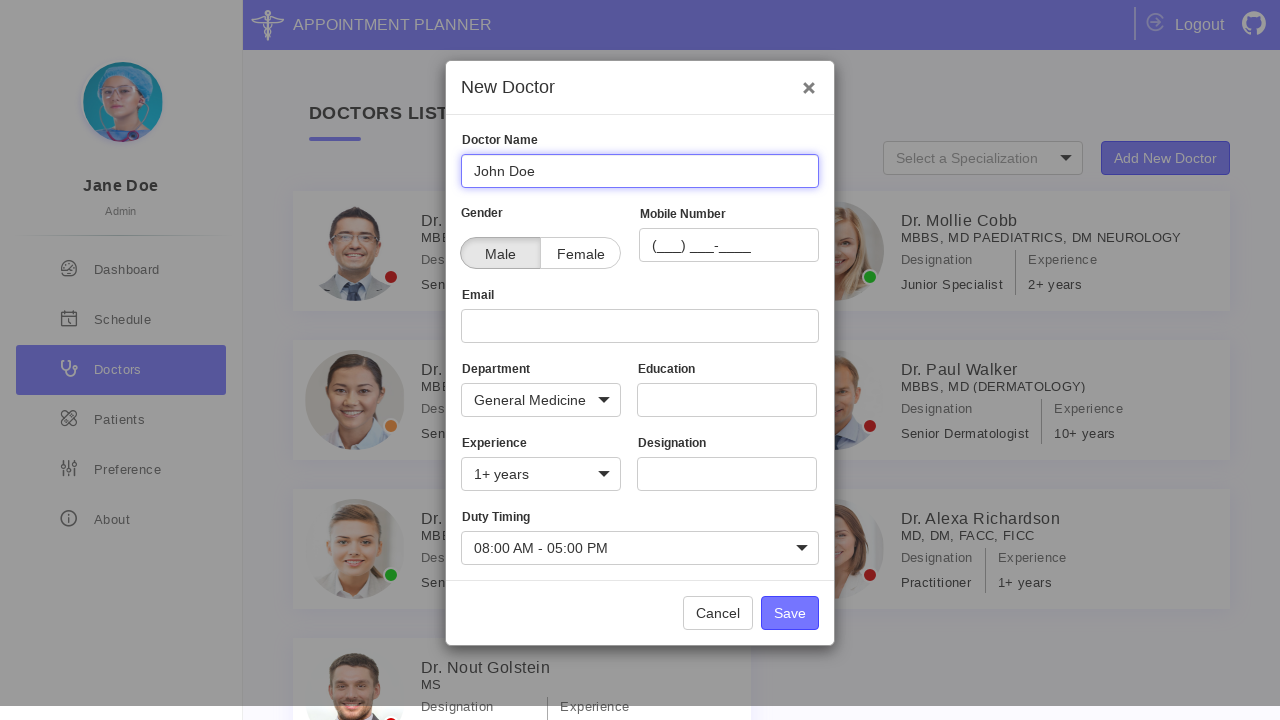

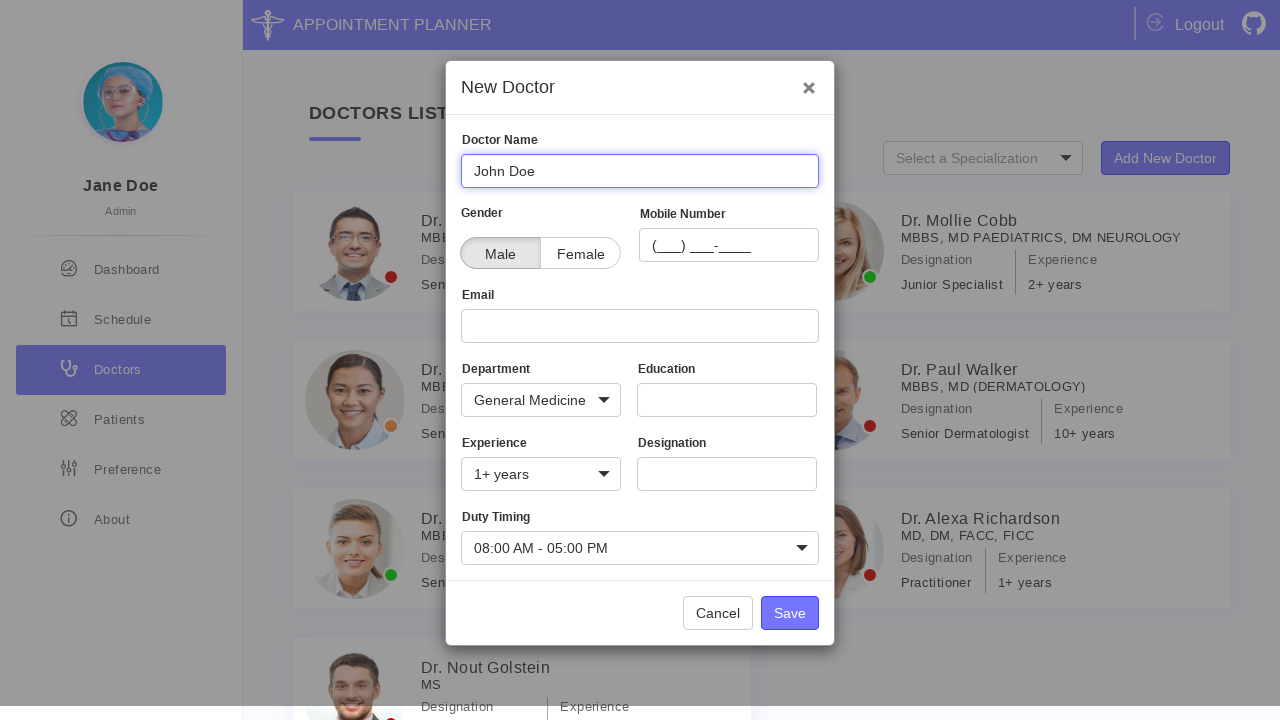